Tests VueJS dropdown selection by clicking the dropdown toggle and selecting "Second Option"

Starting URL: https://mikerodham.github.io/vue-dropdowns/

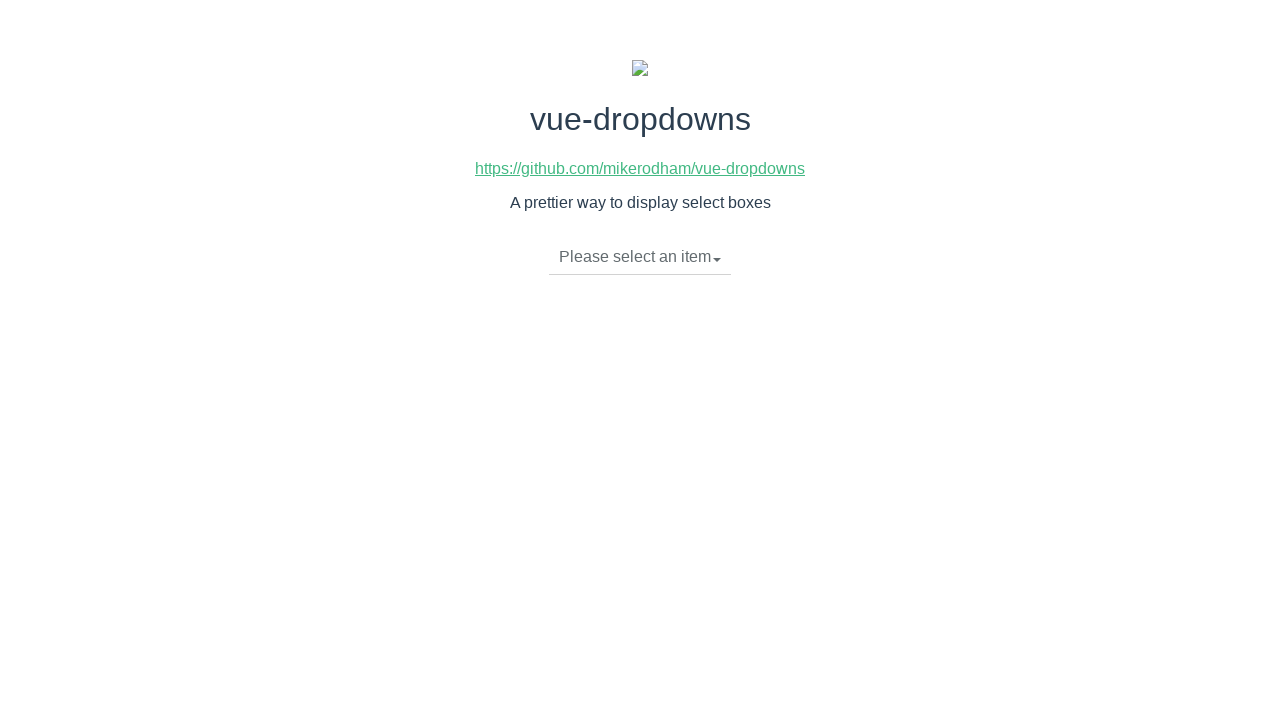

Clicked dropdown toggle to open menu at (640, 257) on li.dropdown-toggle
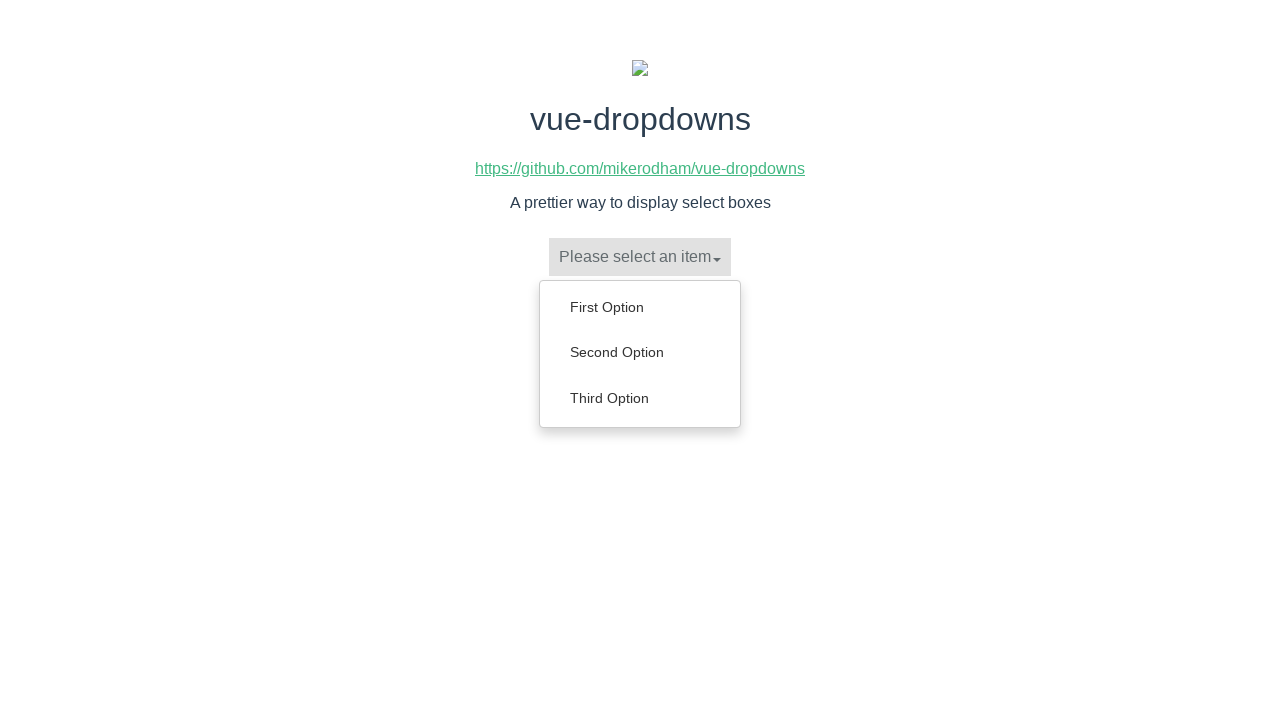

Dropdown menu appeared and is visible
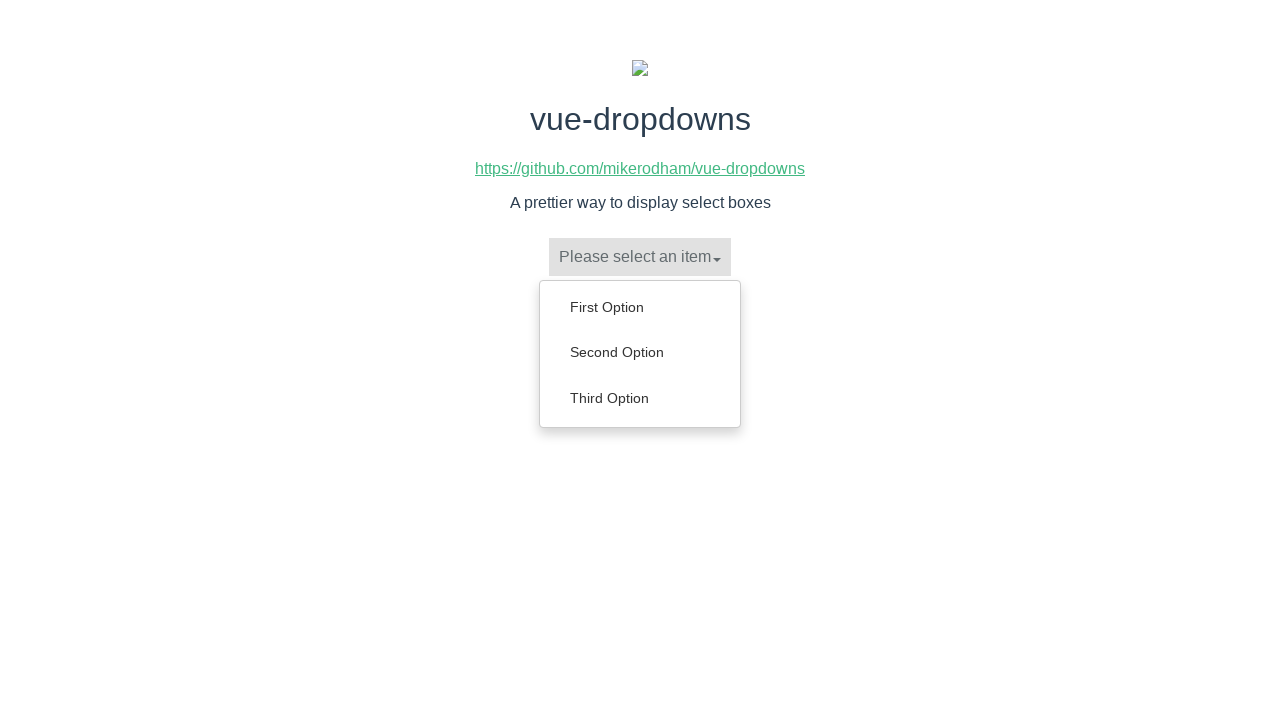

Selected 'Second Option' from dropdown menu at (640, 352) on ul.dropdown-menu a >> nth=1
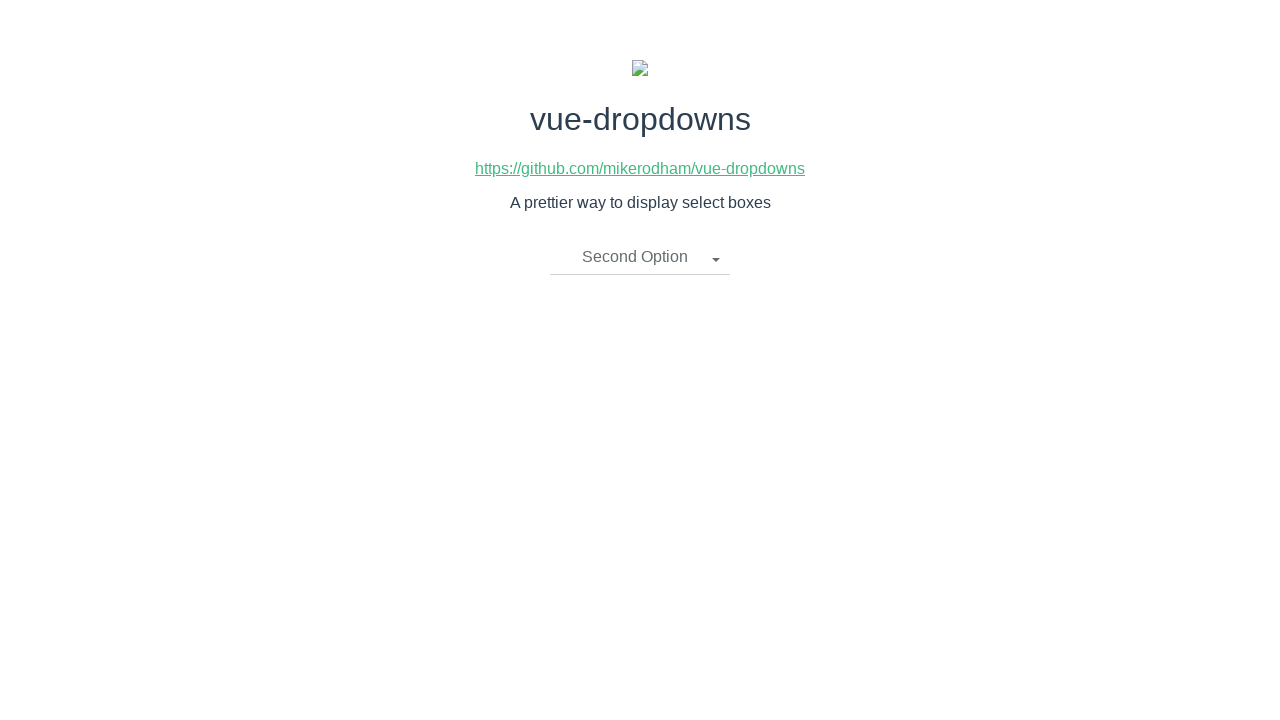

Verified that 'Second Option' is now selected in dropdown
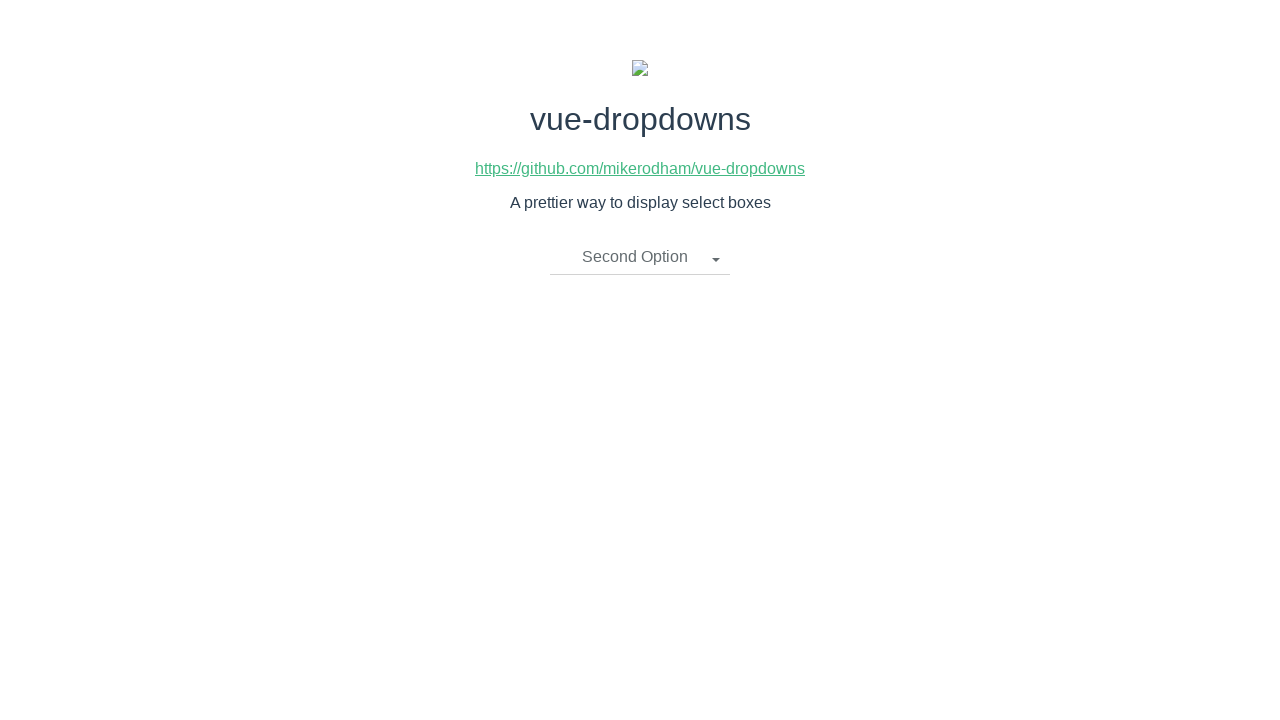

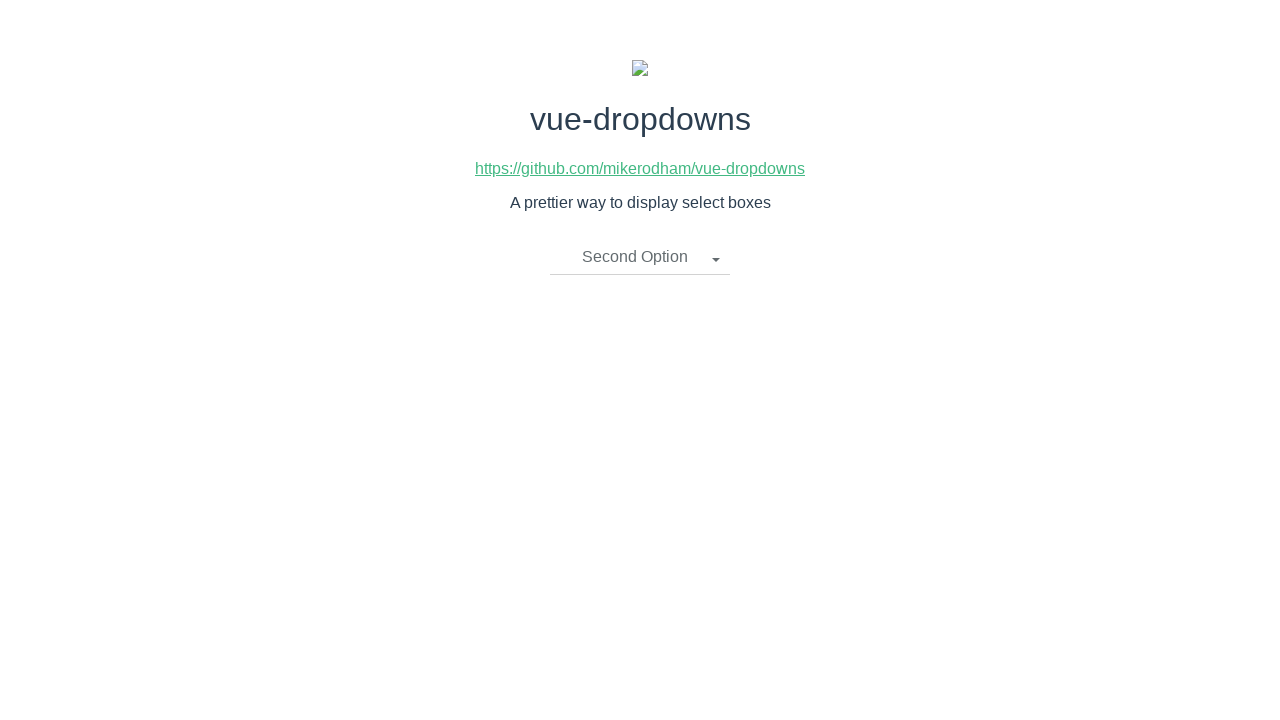